Tests navigation by clicking on the Elements card on the homepage and verifying the URL changes to include "elements"

Starting URL: https://demoqa.com

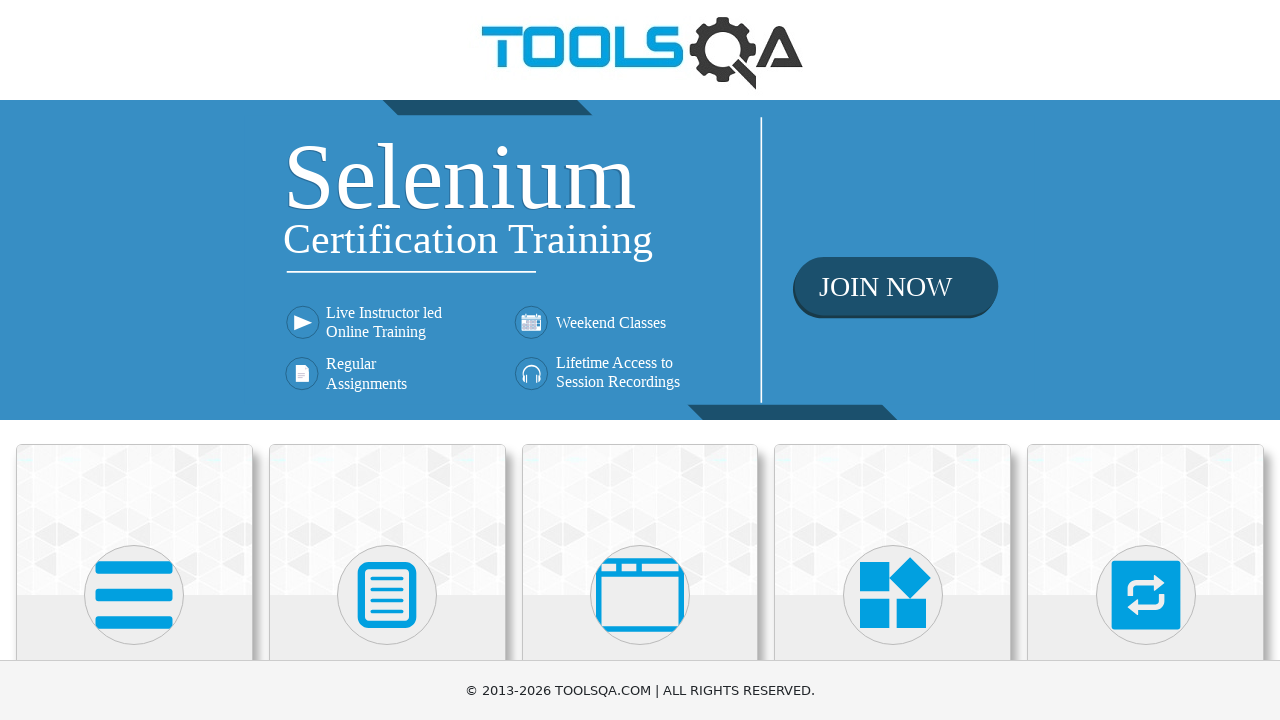

Located Elements card on homepage
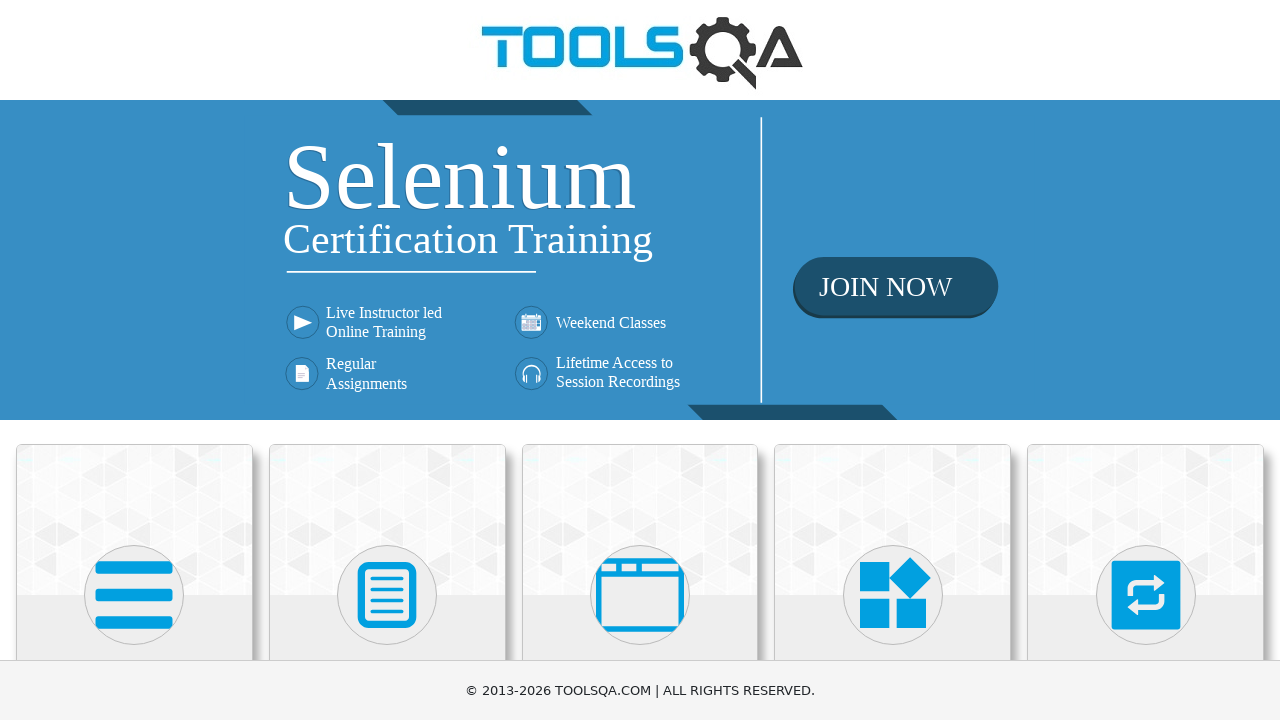

Scrolled Elements card into view
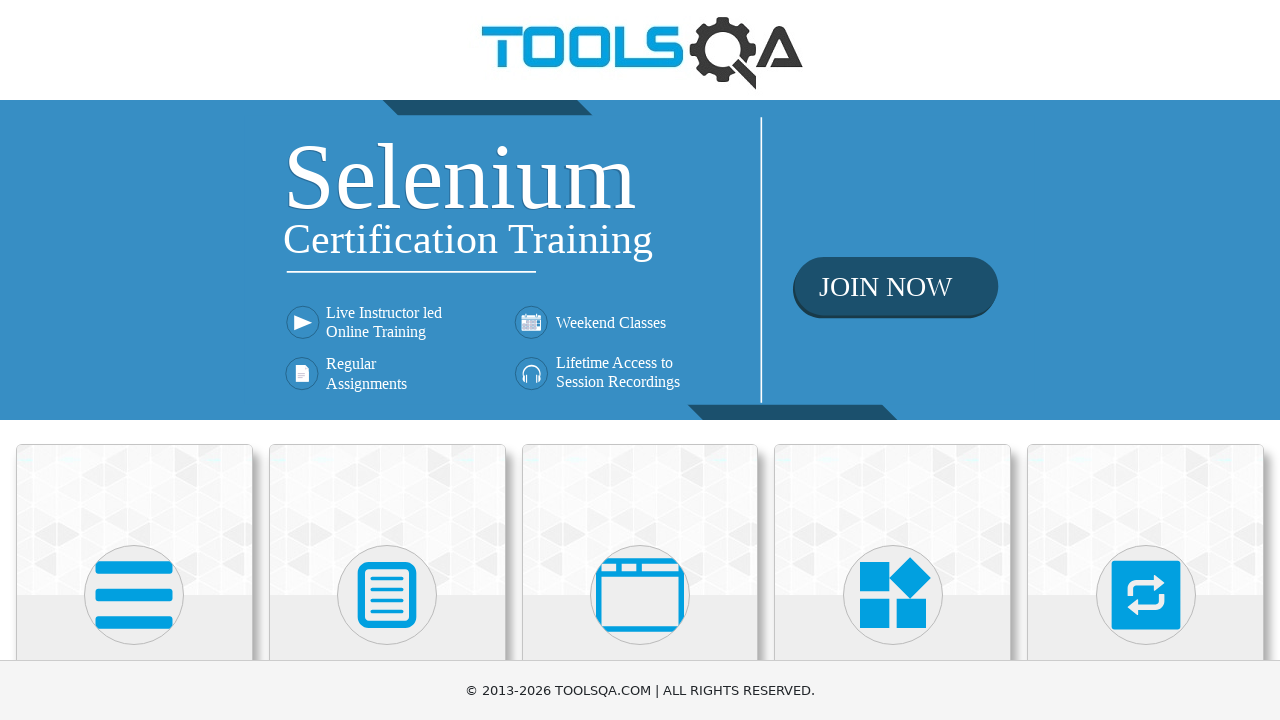

Clicked on Elements card at (134, 360) on xpath=//h5[text()='Elements']
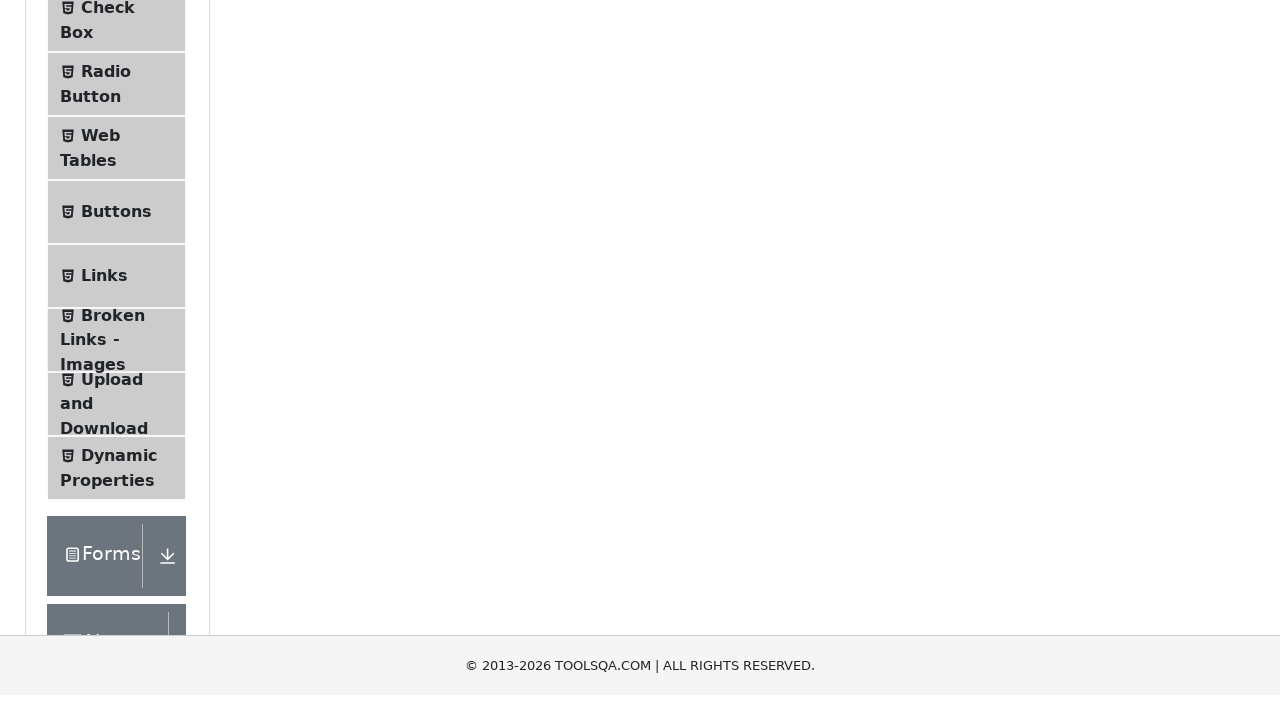

Waited for navigation to elements page
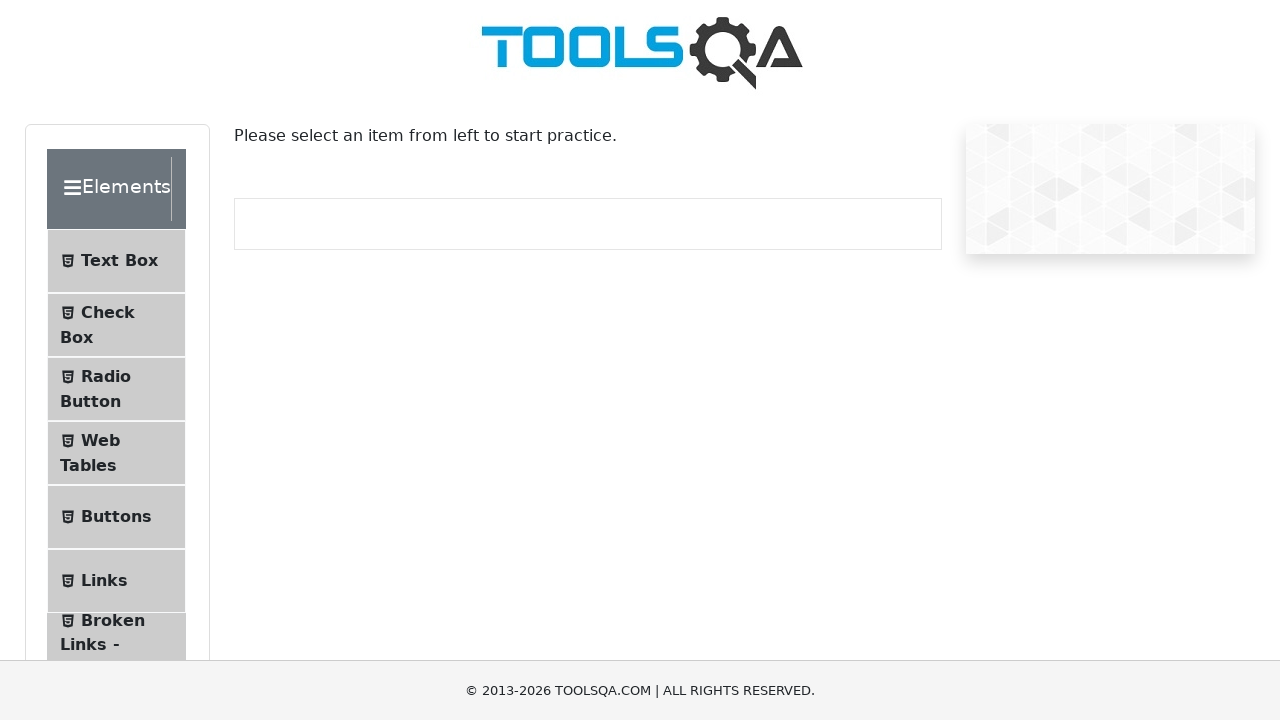

Retrieved current URL
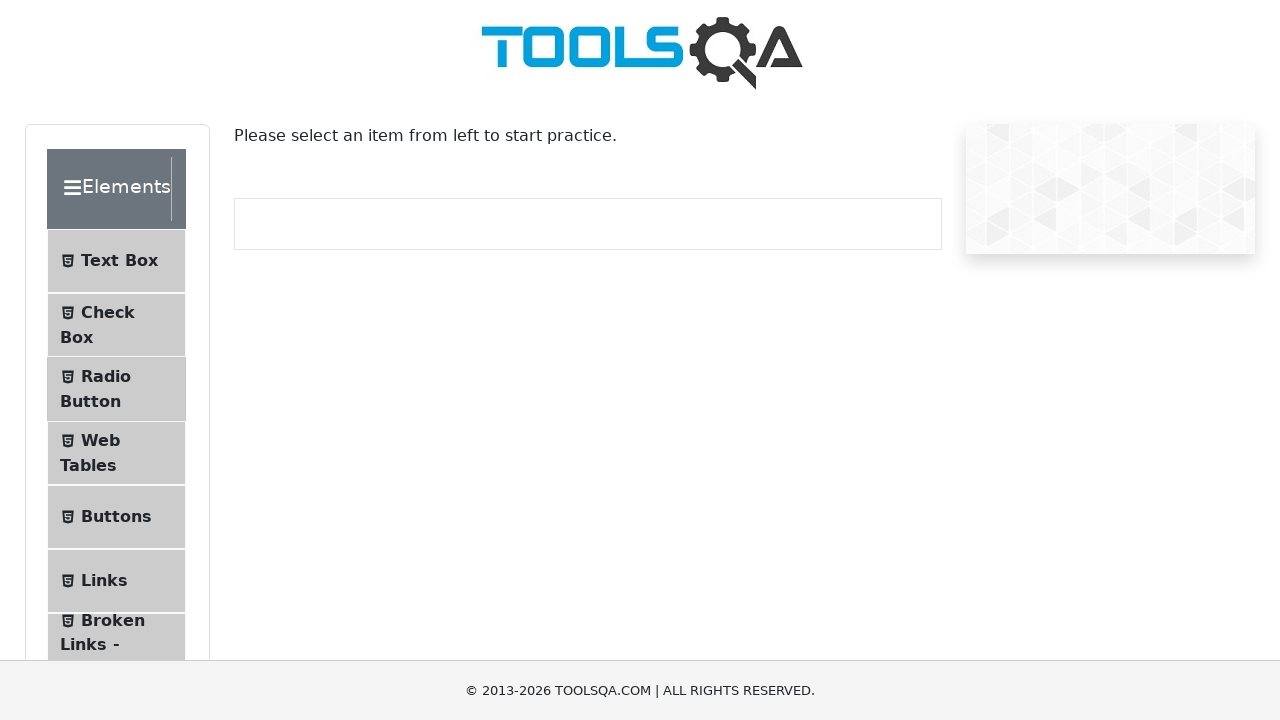

Verified URL contains 'elements' - test passed
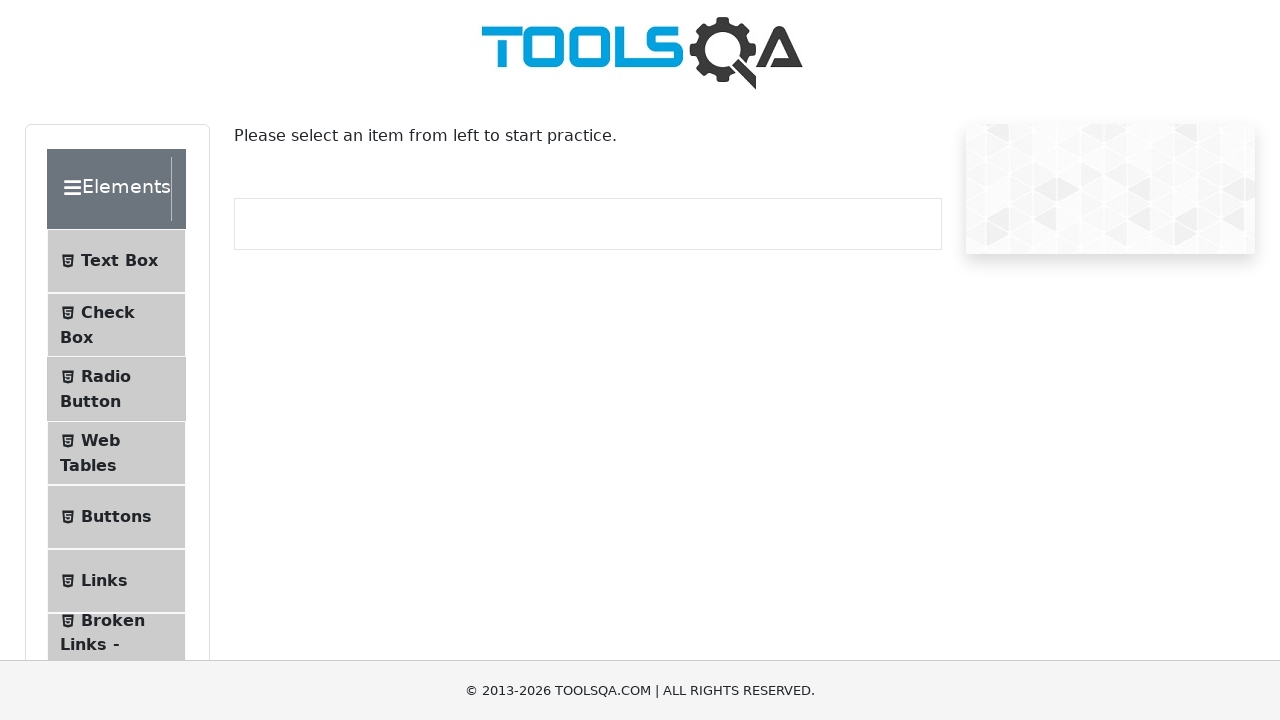

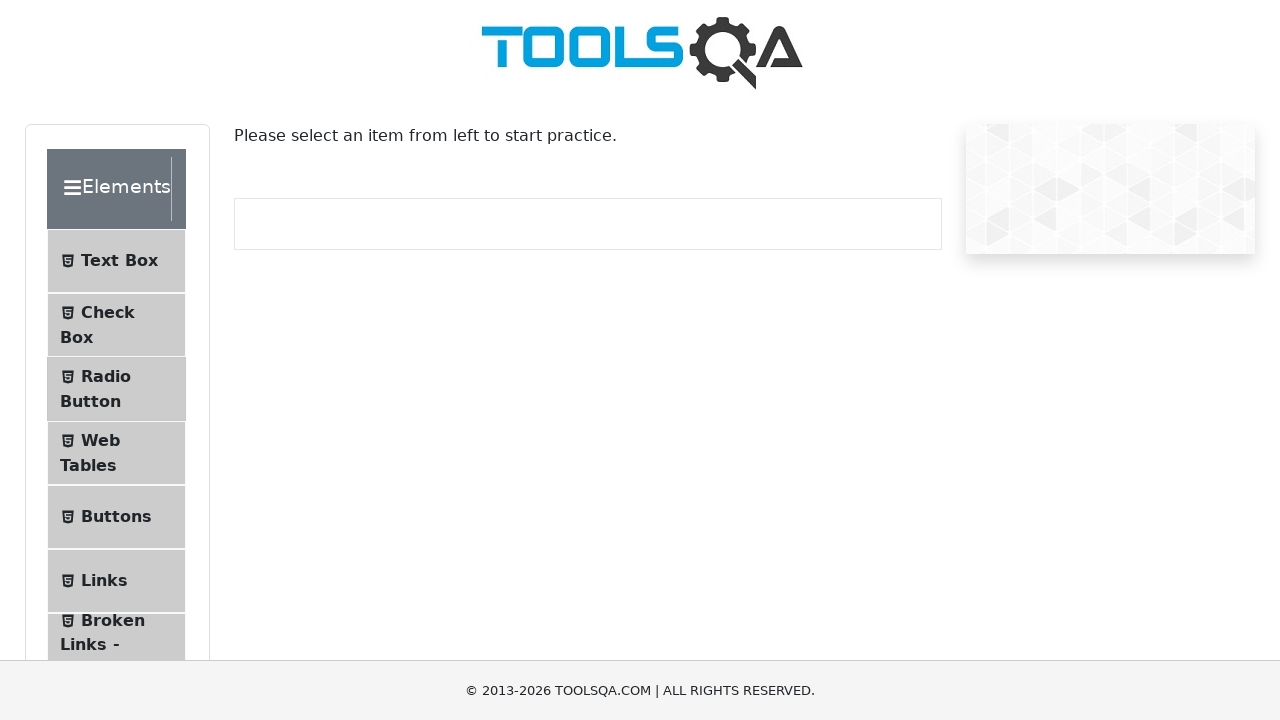